Tests progress bar functionality by clicking start button and waiting for progress to reach 75%

Starting URL: http://uitestingplayground.com/progressbar

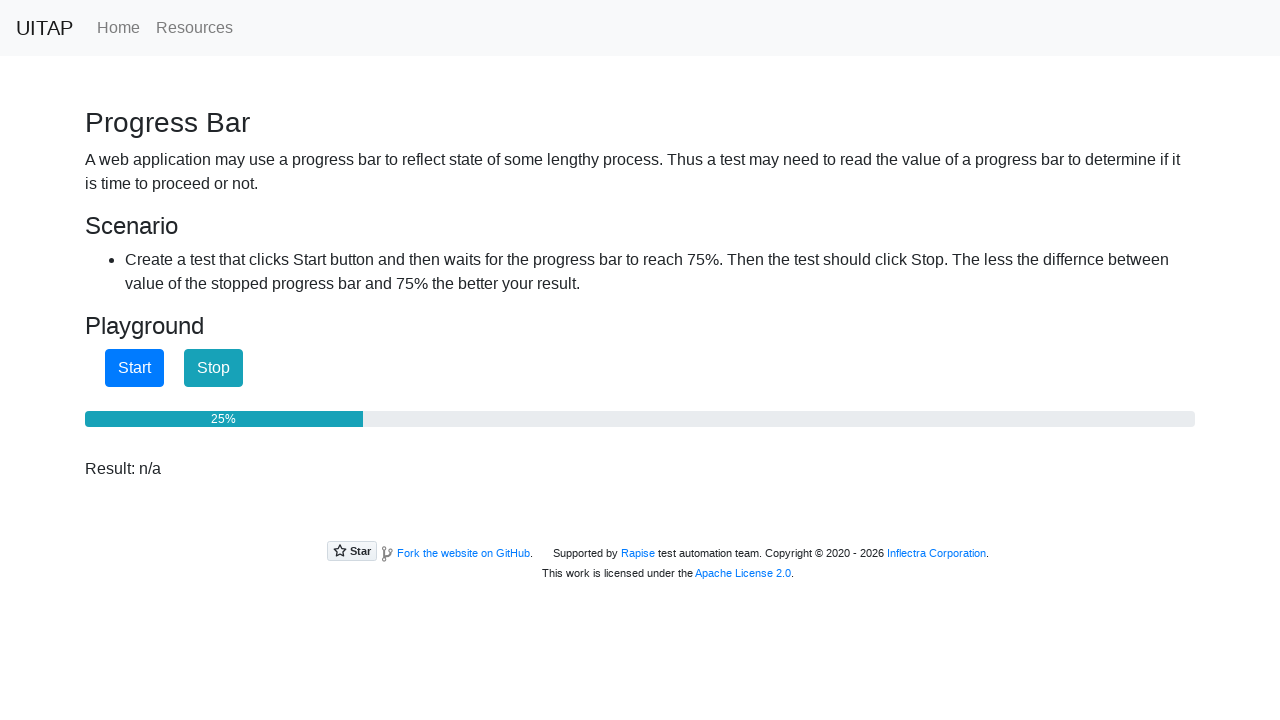

Navigated to progress bar test page
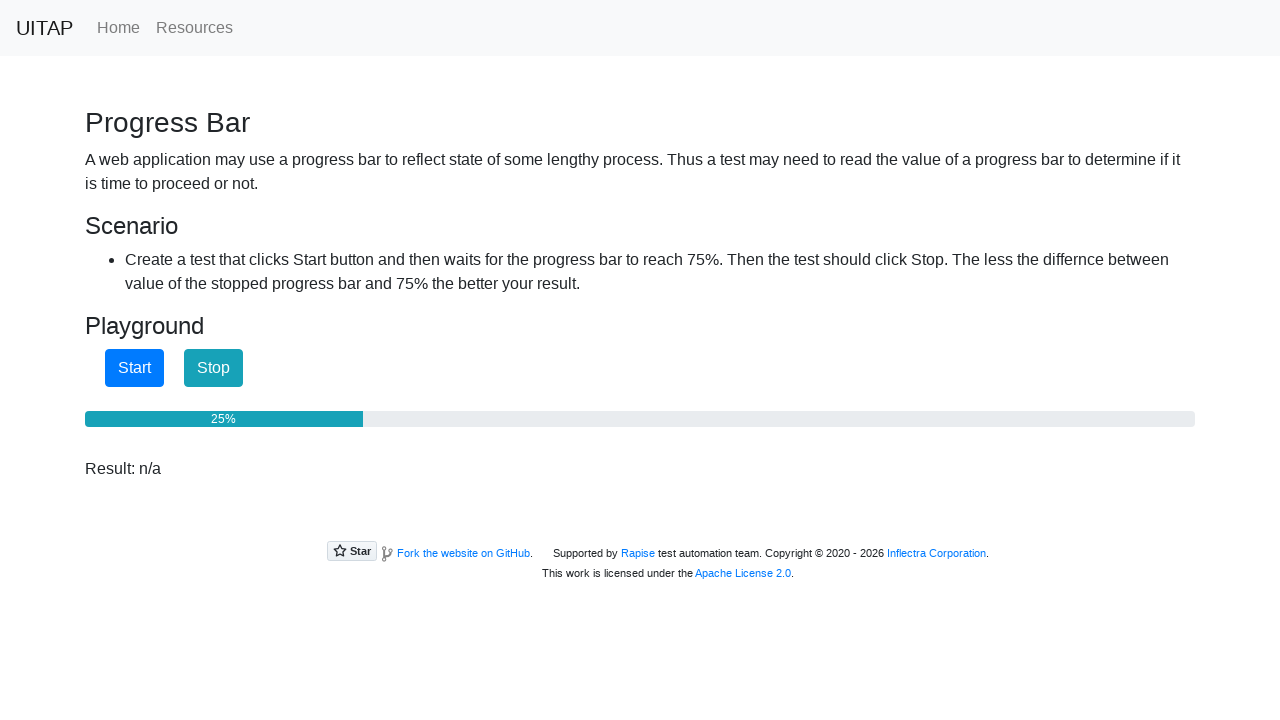

Clicked start button to begin progress bar animation at (134, 368) on #startButton
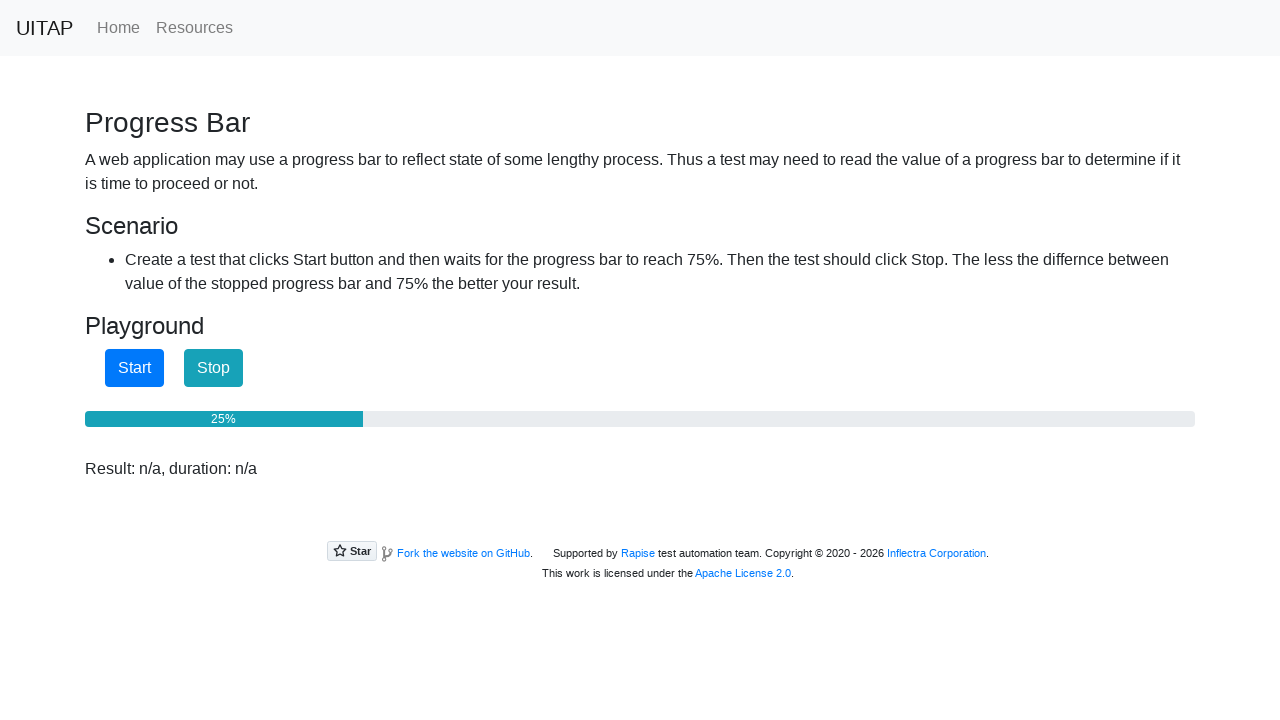

Progress bar reached 75%
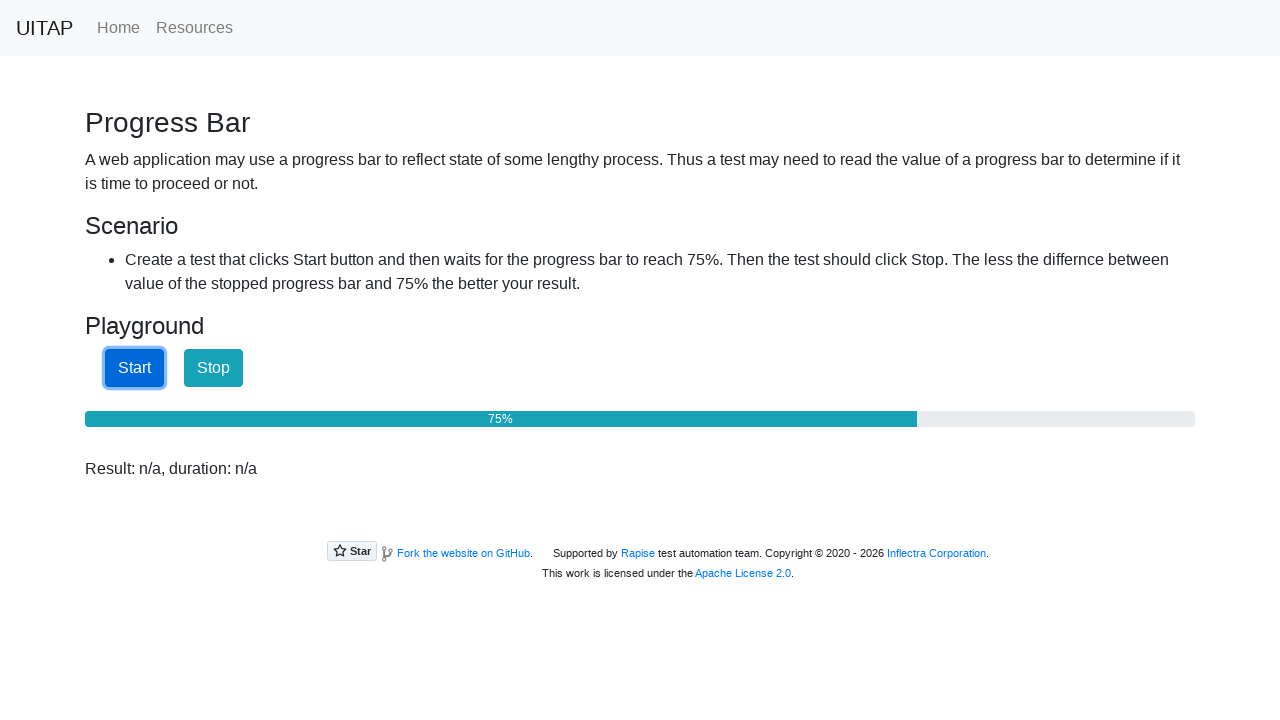

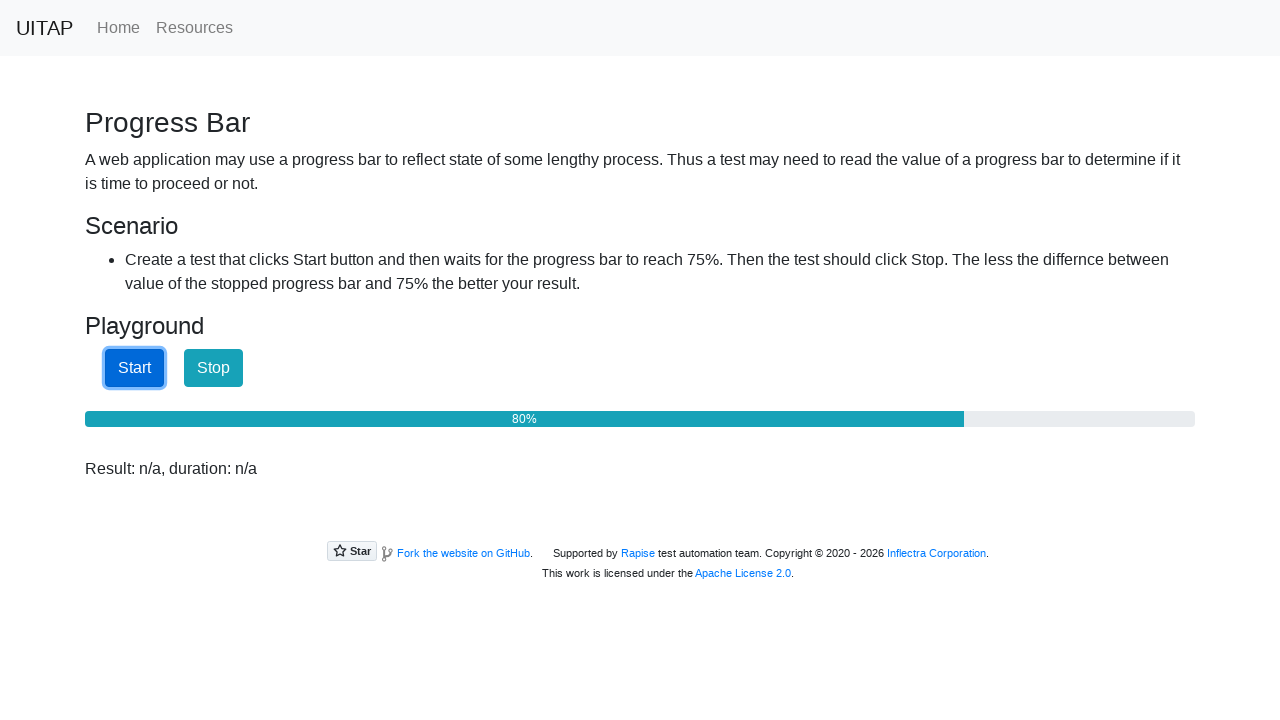